Tests the jQuery UI datepicker widget by switching to an iframe and entering a date value into the datepicker input field

Starting URL: https://jqueryui.com/datepicker/

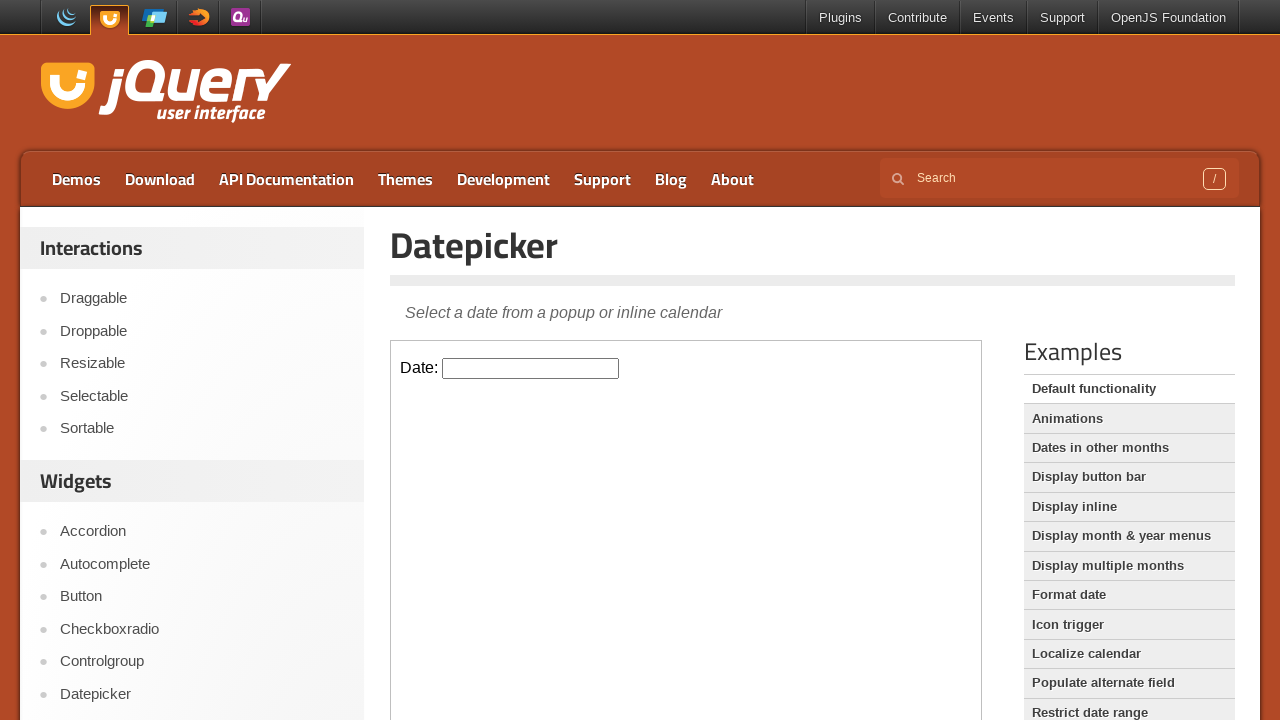

Located the first iframe on the page containing the datepicker widget
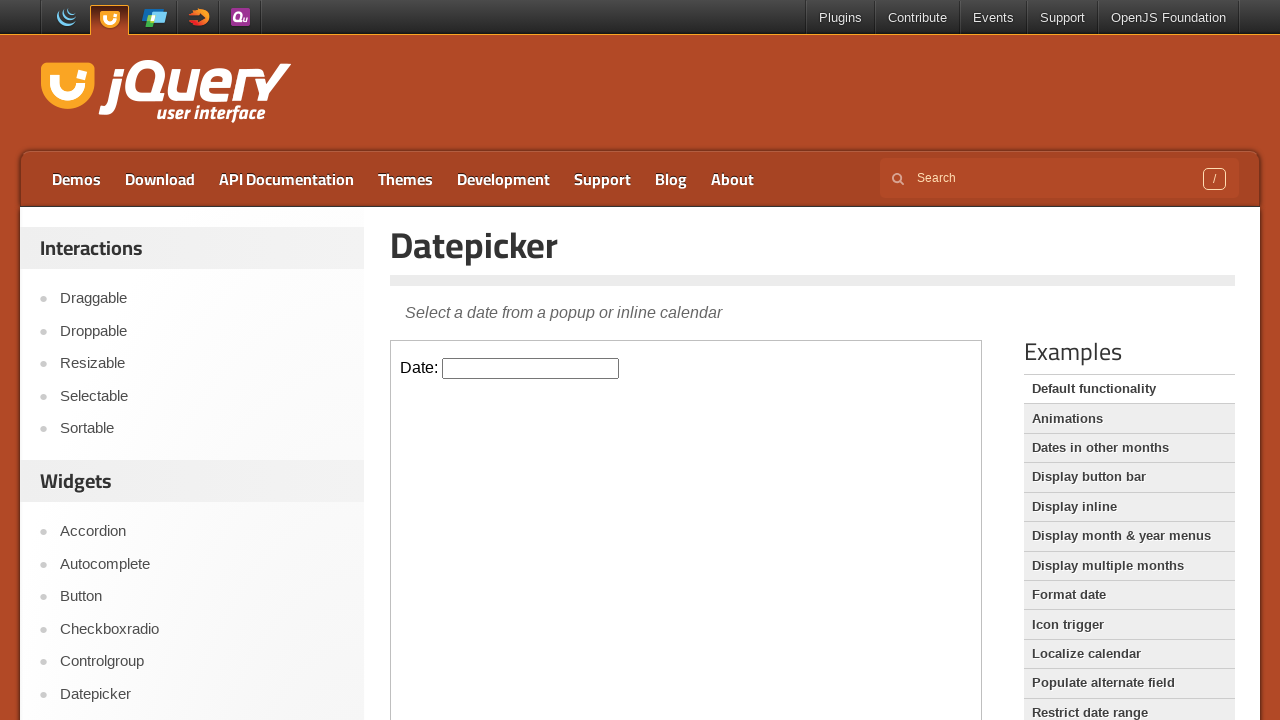

Filled the datepicker input field with the date 03/15/2024 on iframe >> nth=0 >> internal:control=enter-frame >> #datepicker
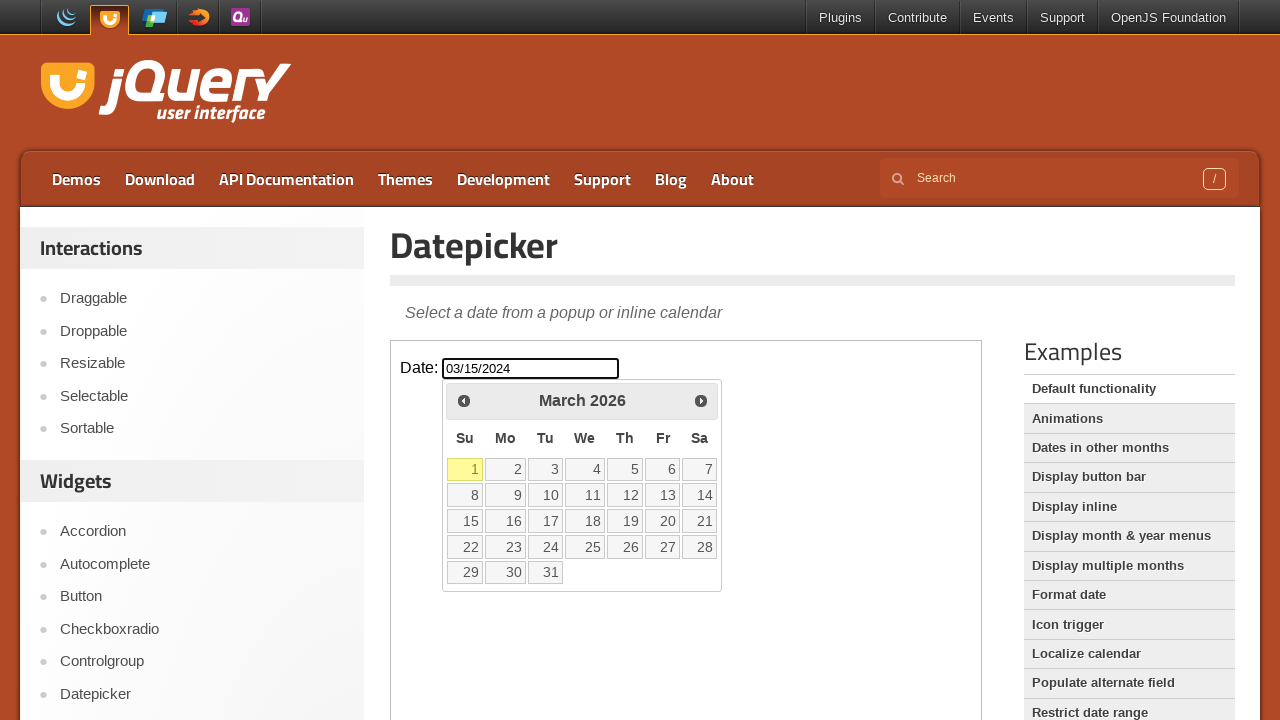

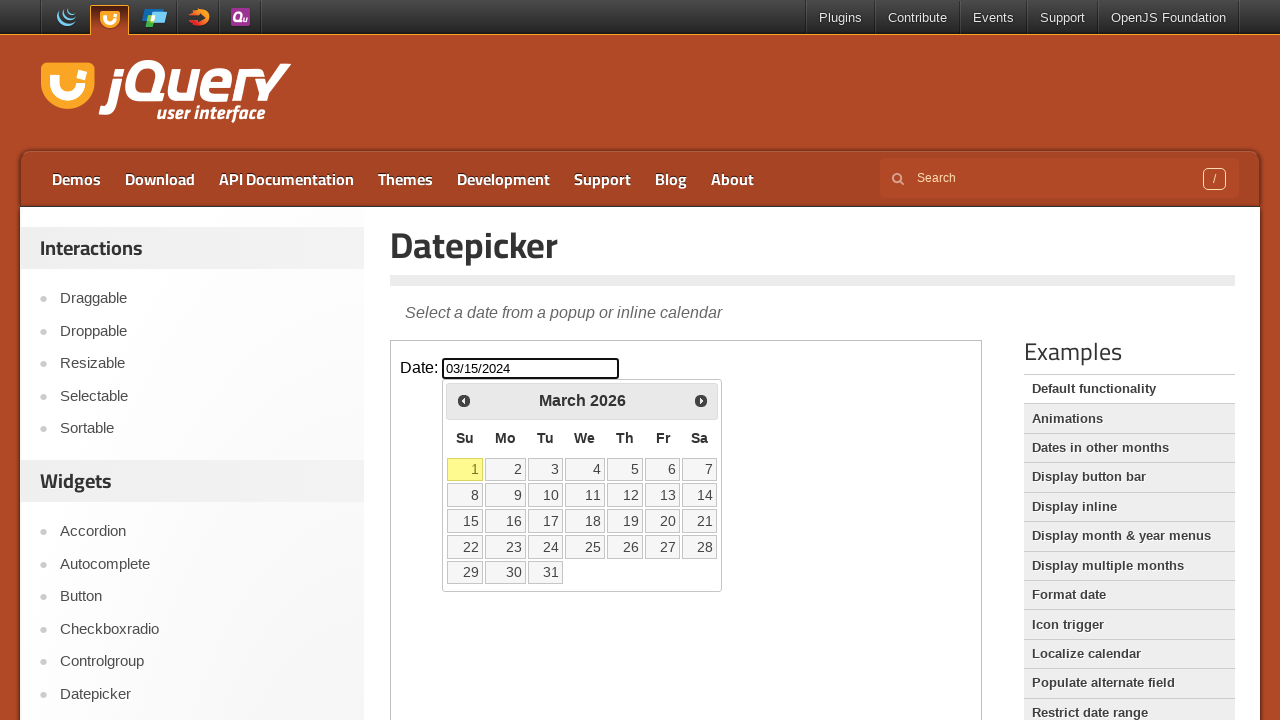